Tests the add/remove elements functionality by clicking "Add Element" button, verifying a "Delete" button appears, clicking it, and verifying the delete button is removed from the DOM.

Starting URL: https://practice.cydeo.com/add_remove_elements/

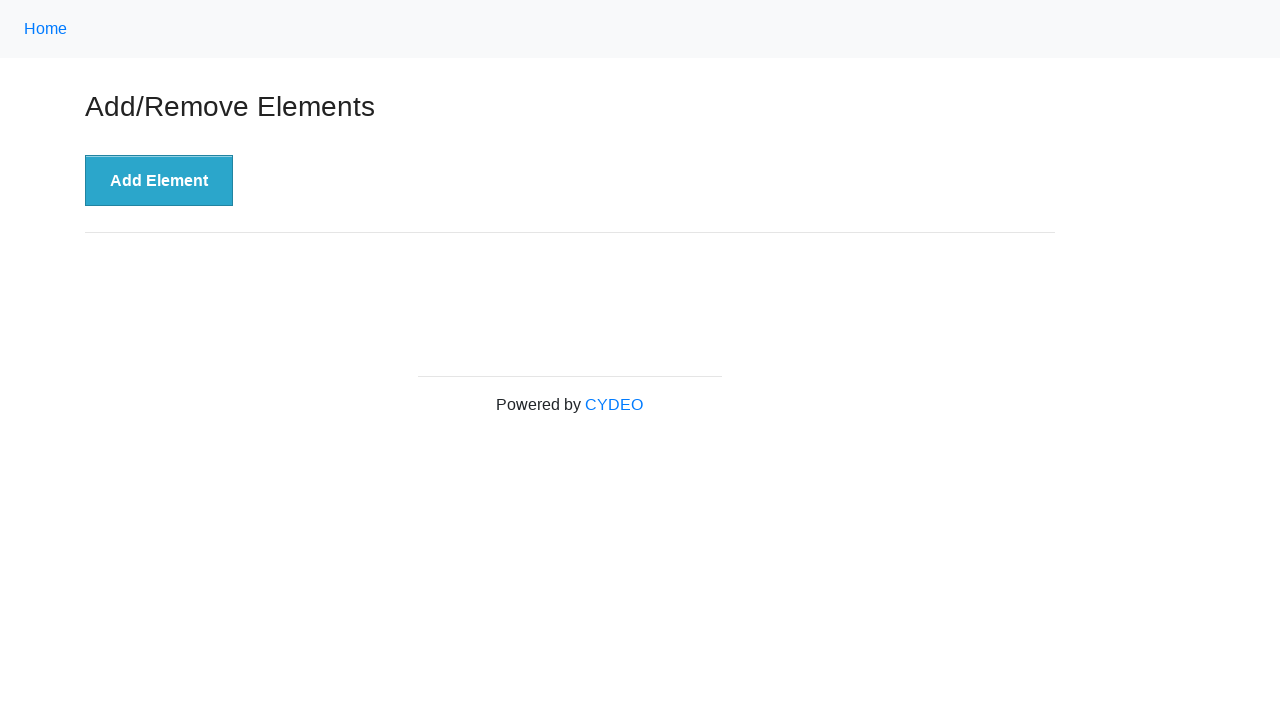

Clicked 'Add Element' button at (159, 181) on xpath=//button[text()='Add Element']
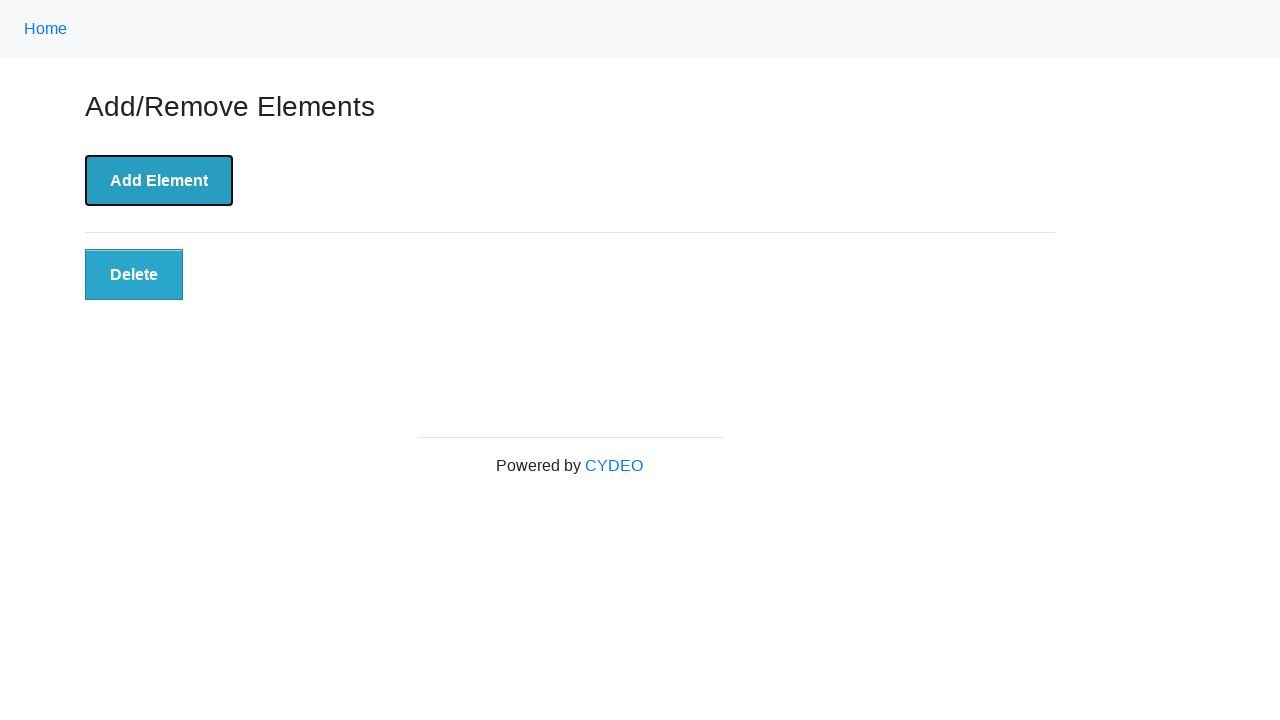

Delete button is now visible in the DOM
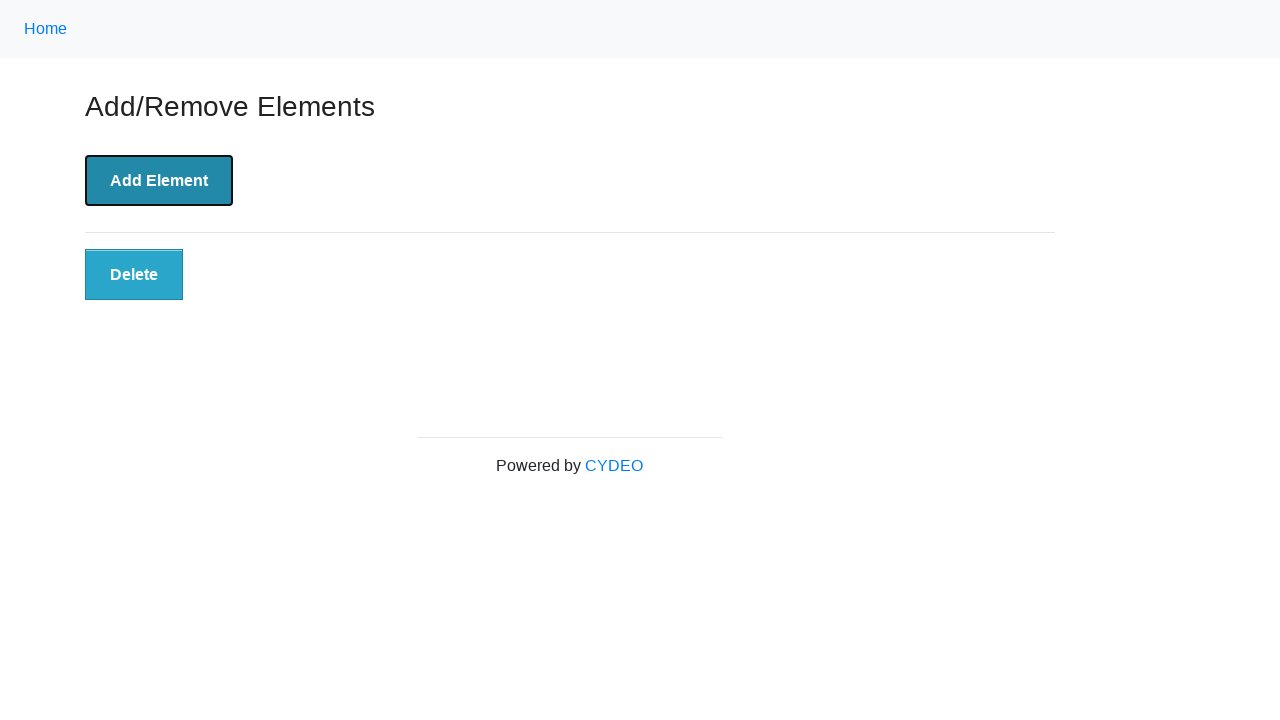

Asserted that Delete button is visible
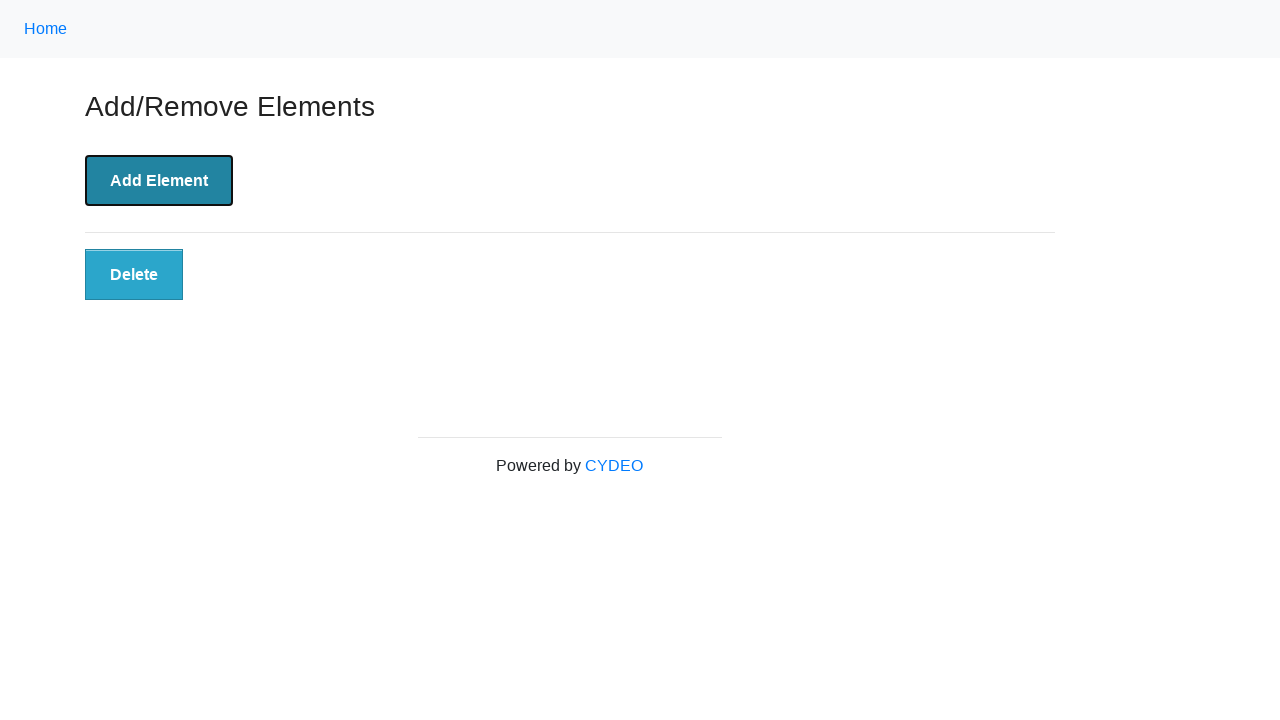

Clicked the Delete button at (134, 275) on xpath=//button[@class='added-manually']
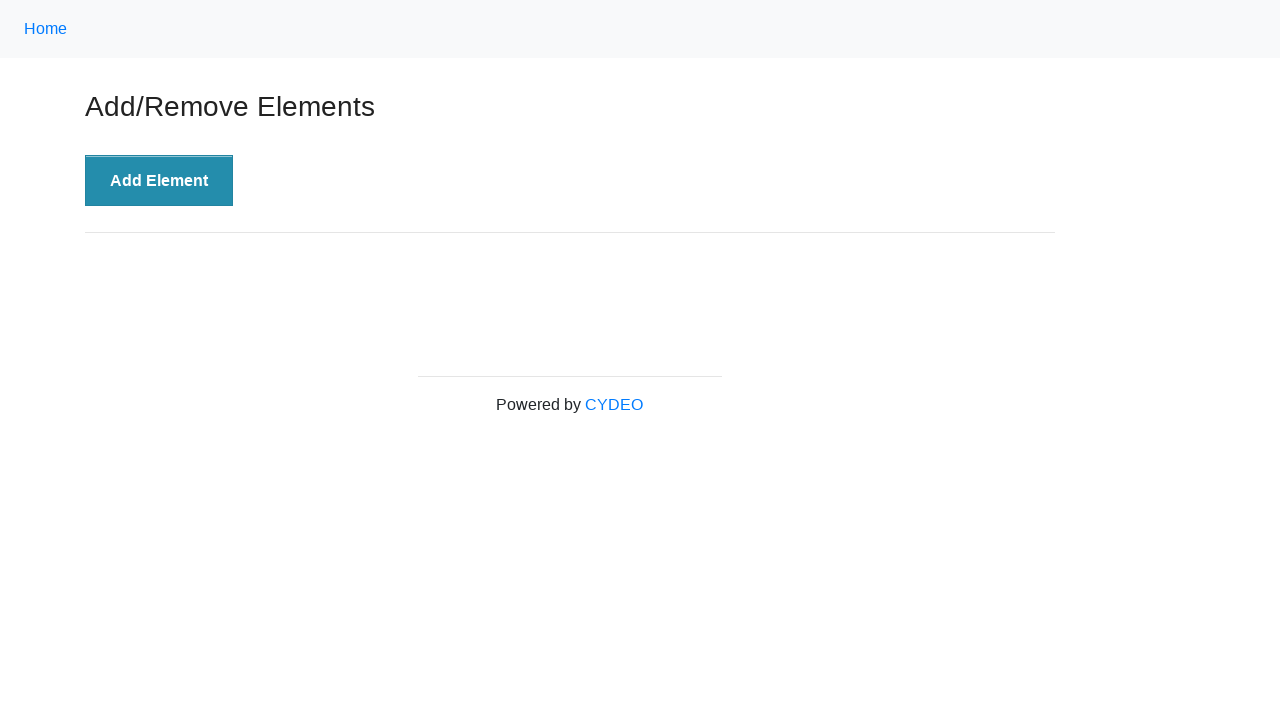

Verified that Delete button was removed from the DOM
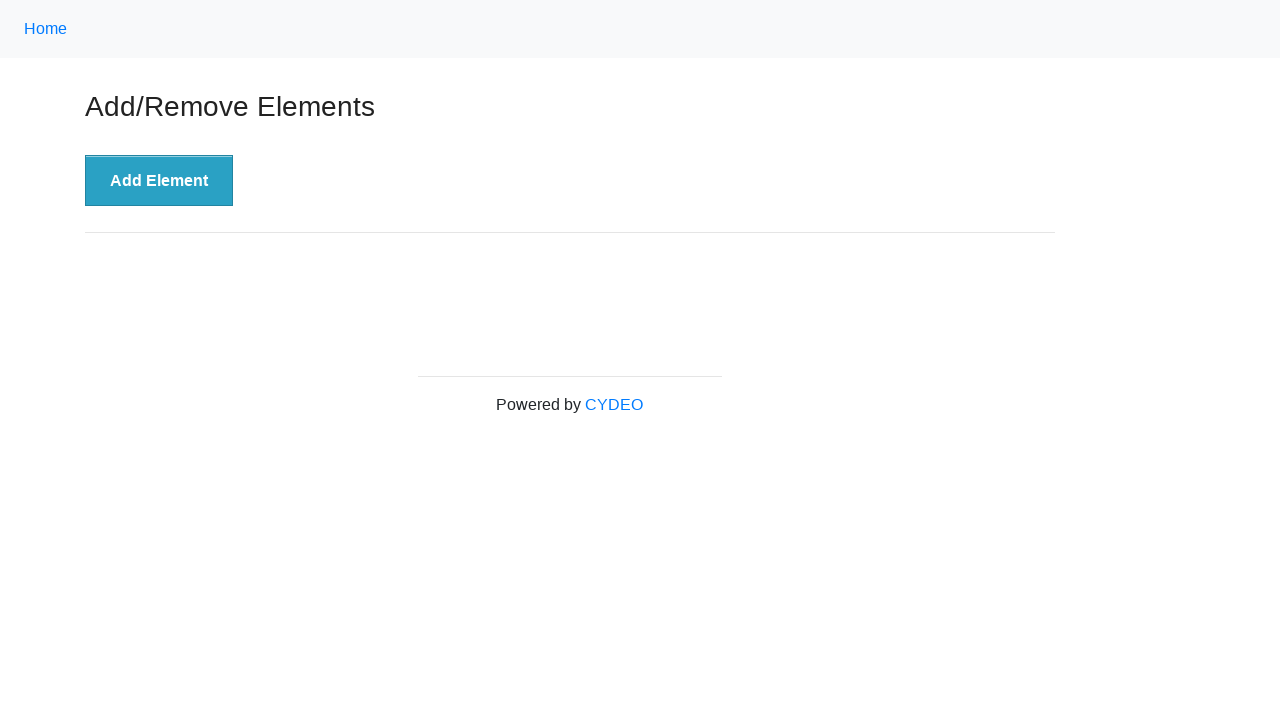

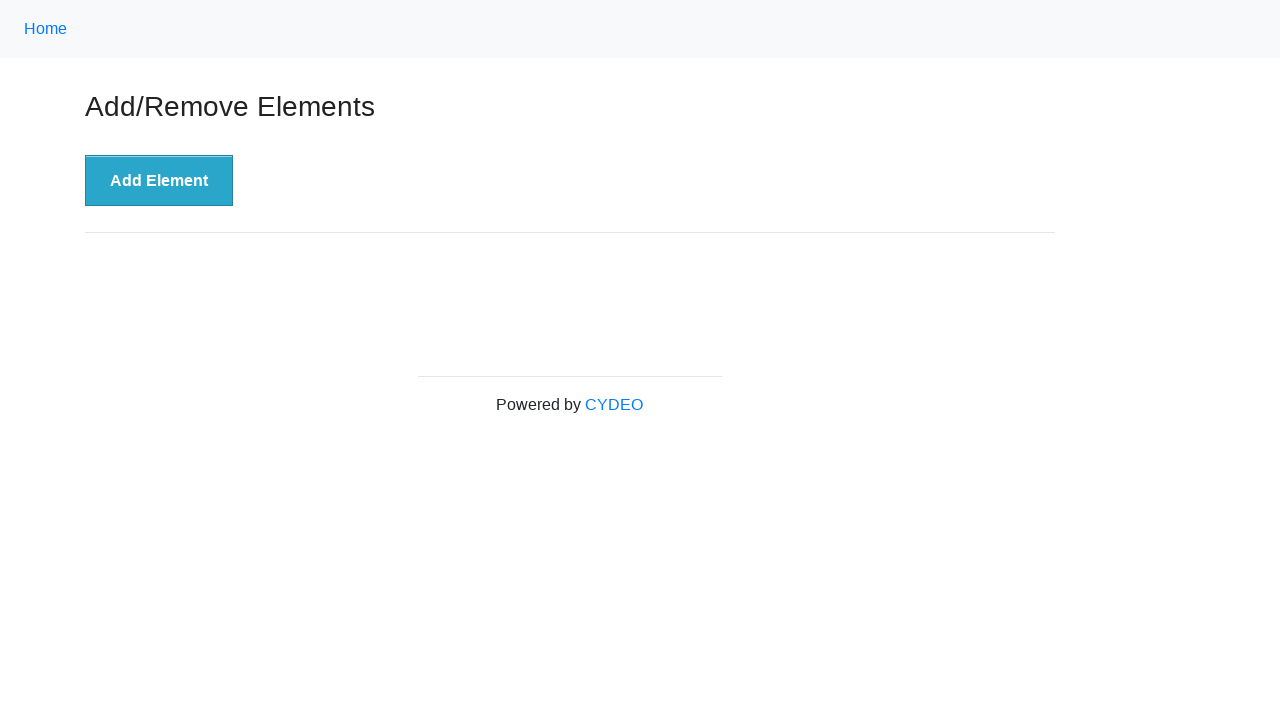